Tests sorting functionality of Example 2 data table by clicking the First Name column header to sort alphabetically, then clicking again to sort in descending order

Starting URL: https://the-internet.herokuapp.com/tables

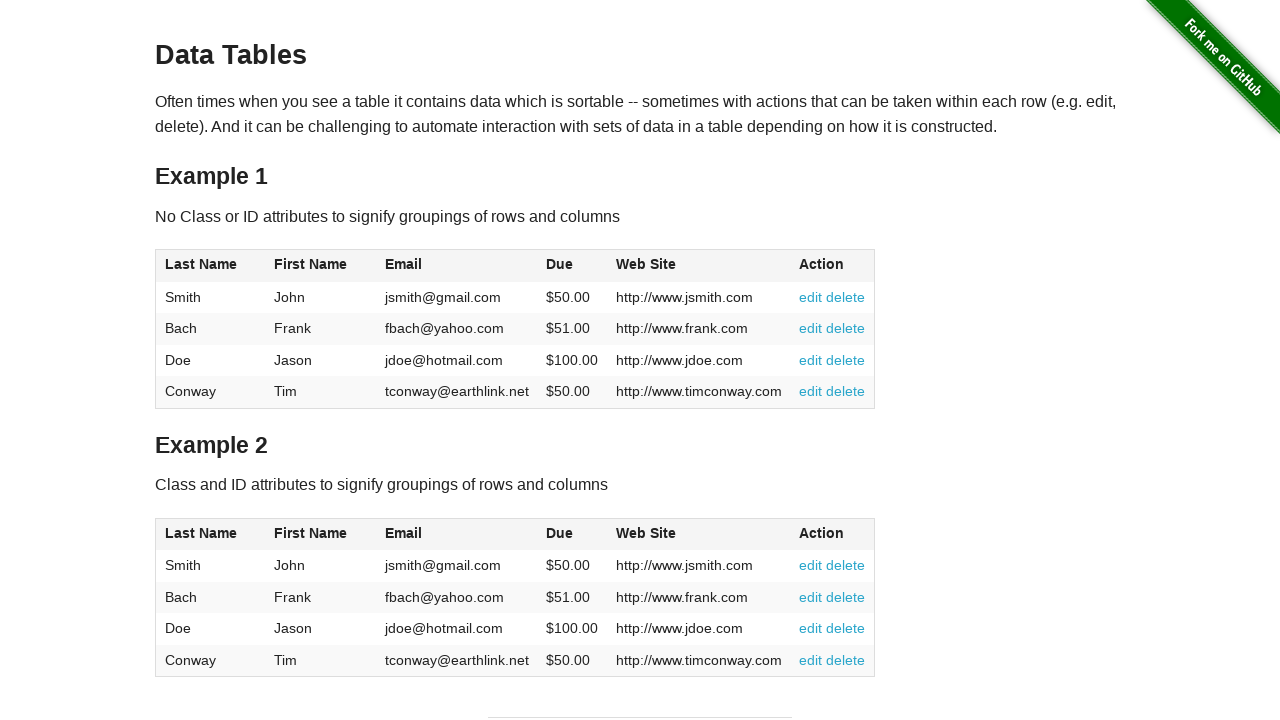

Waited for Example 2 table to be visible
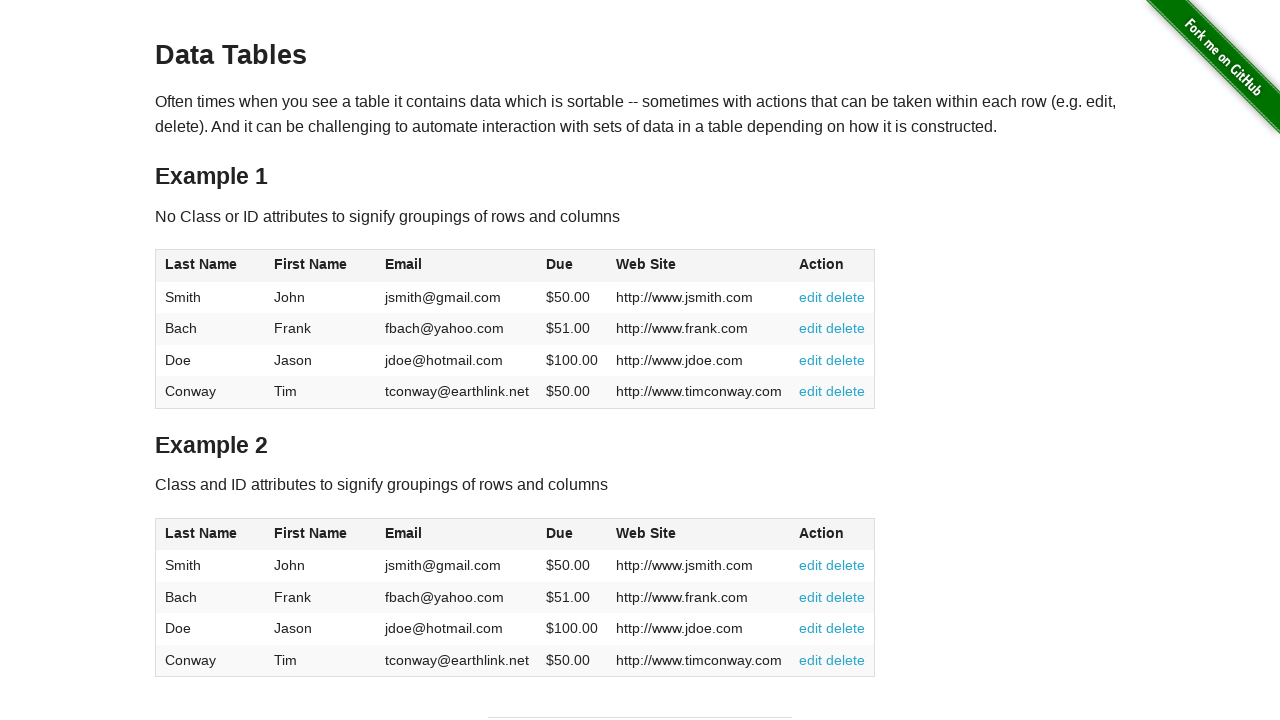

Clicked First Name column header to sort ascending at (321, 534) on #table2 thead th:nth-child(2)
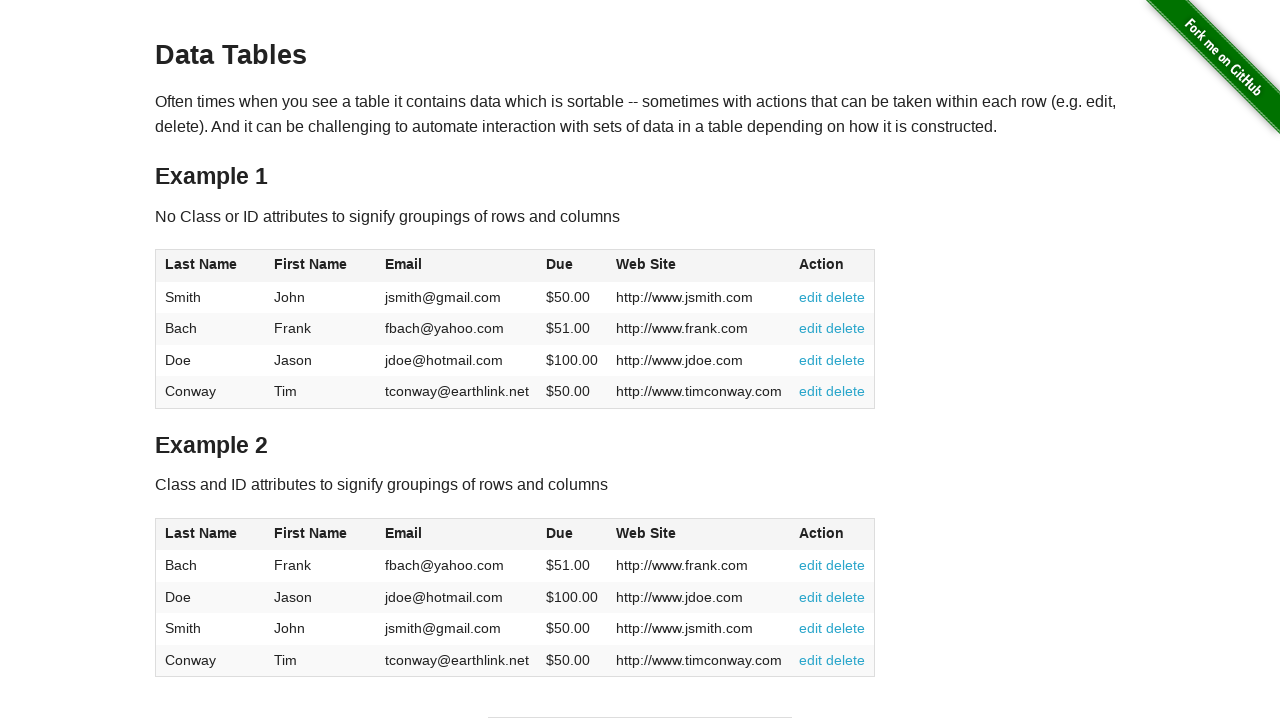

Waited for ascending sort animation to complete
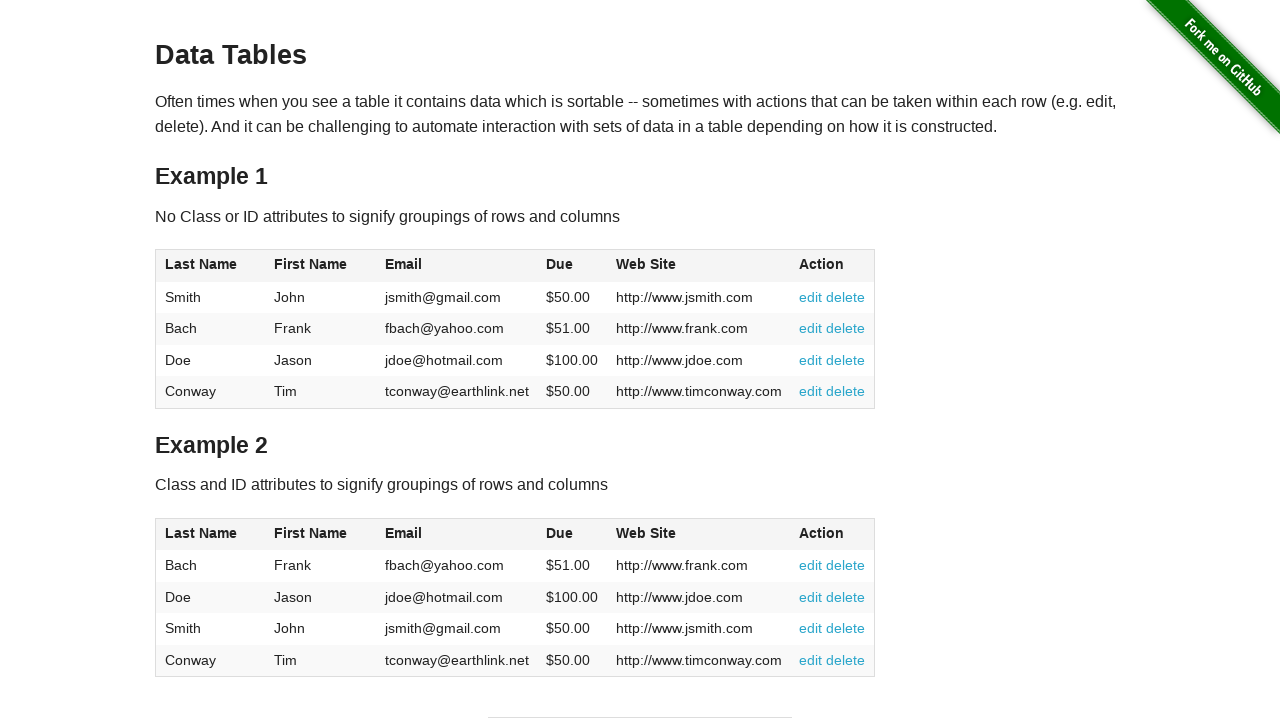

Verified First Name cells are present in sorted table
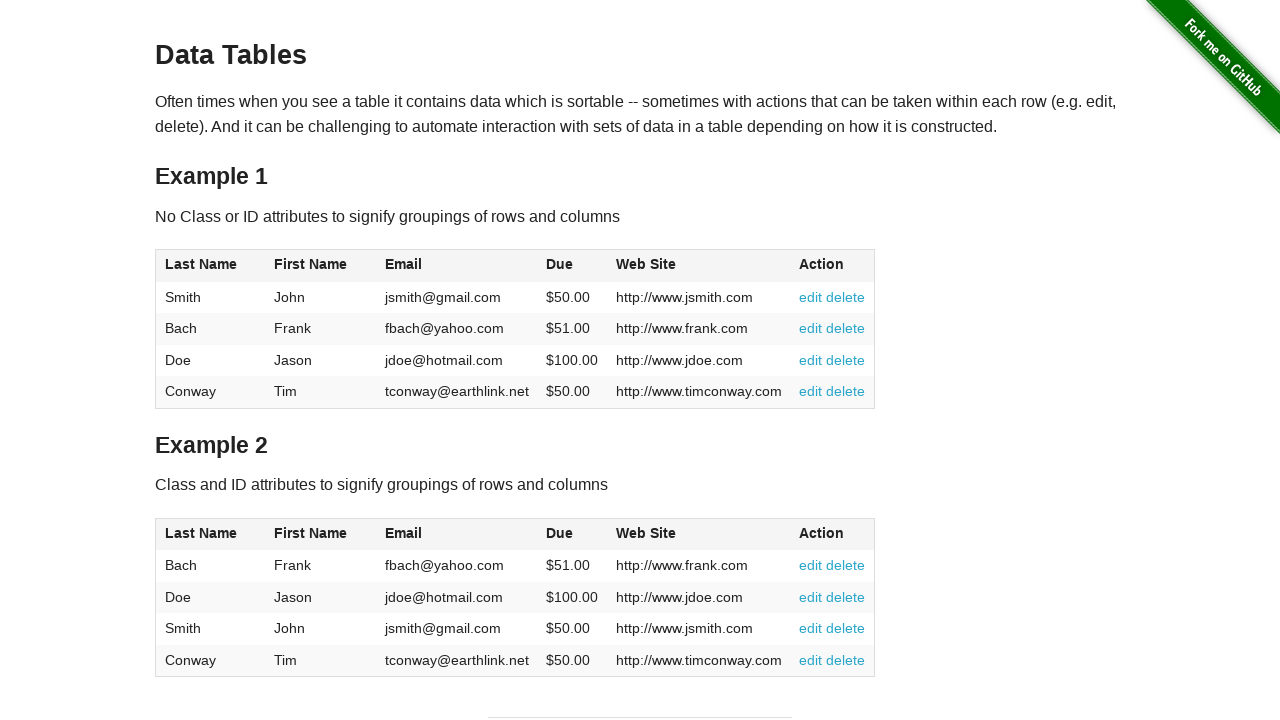

Clicked First Name column header again to sort descending at (321, 534) on #table2 thead th:nth-child(2)
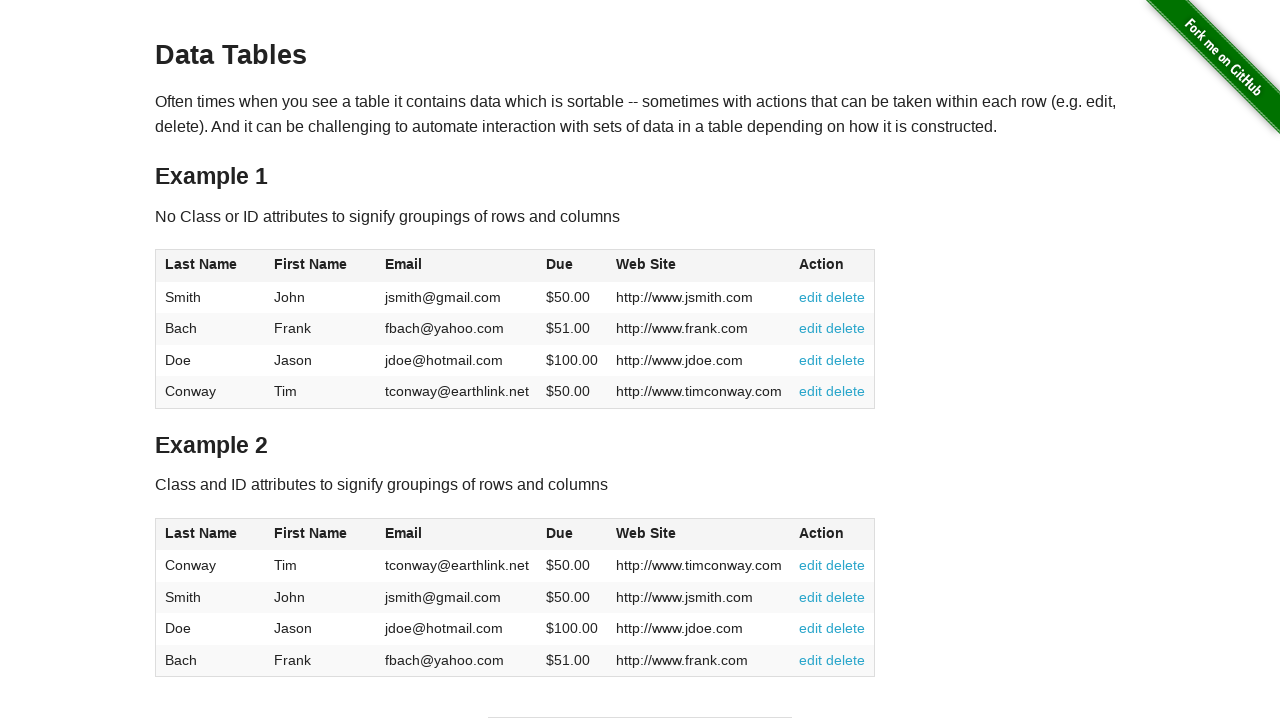

Waited for descending sort animation to complete
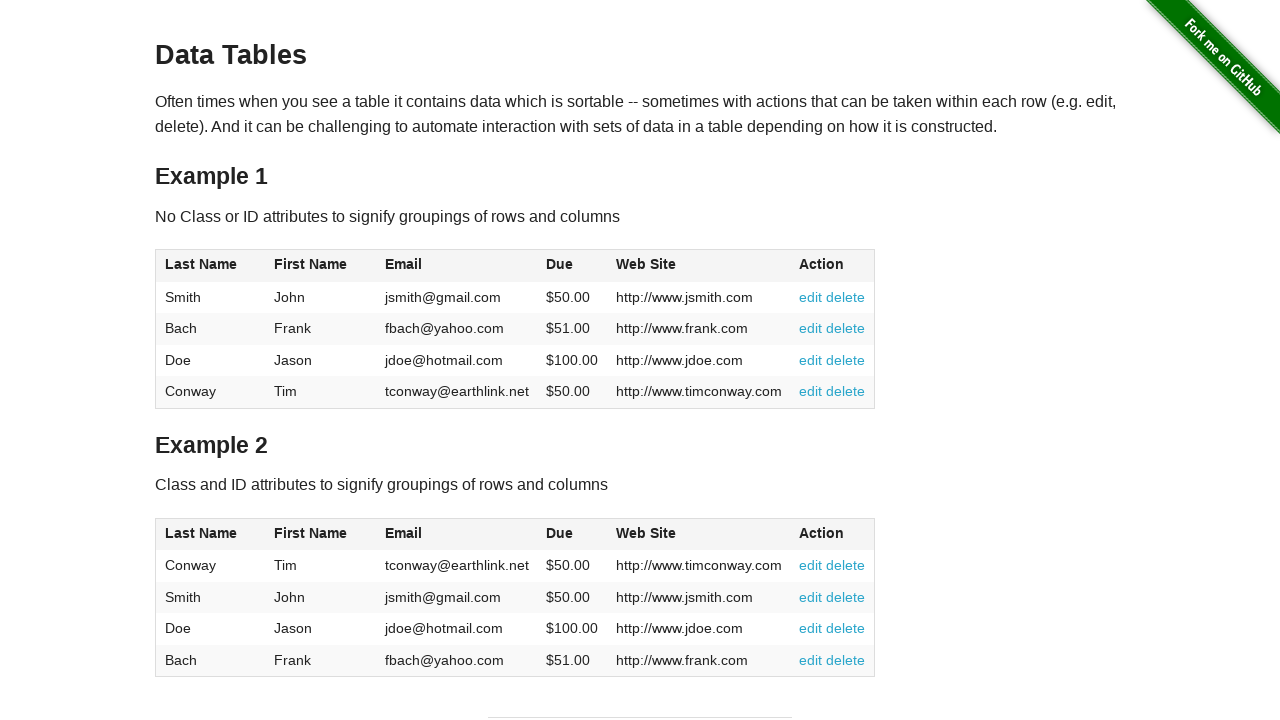

Verified First Name cells are present after descending sort
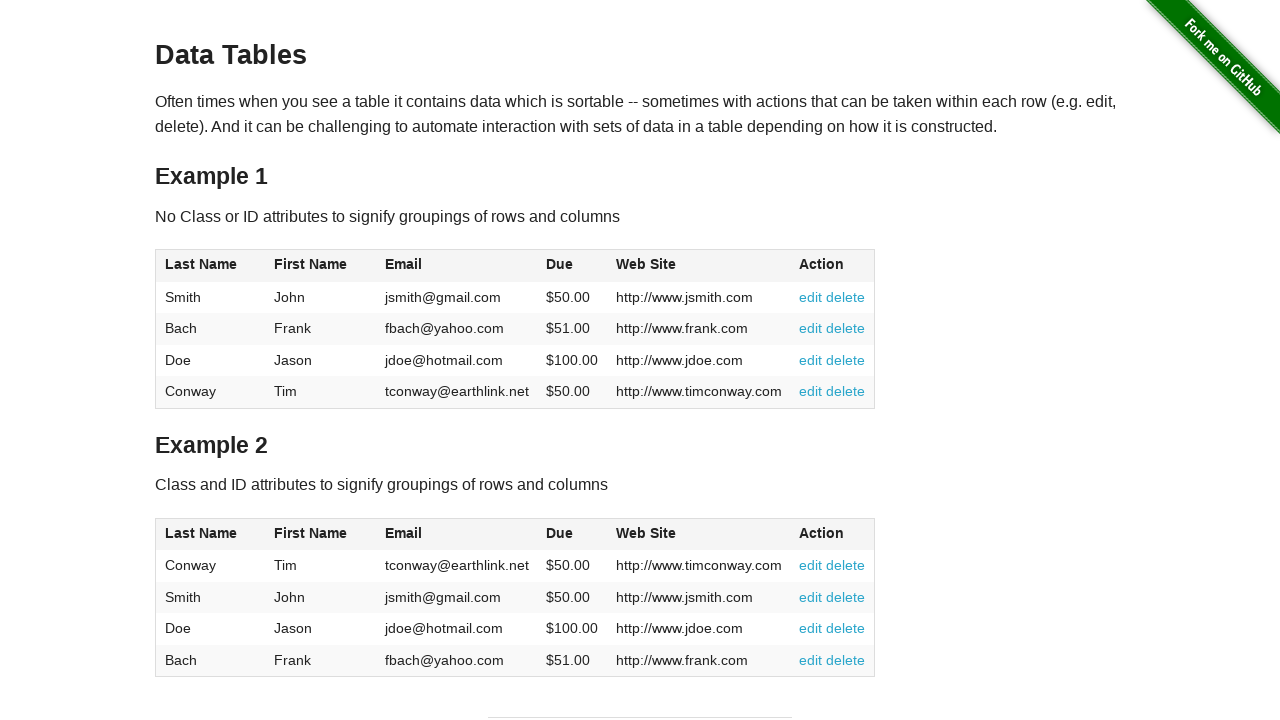

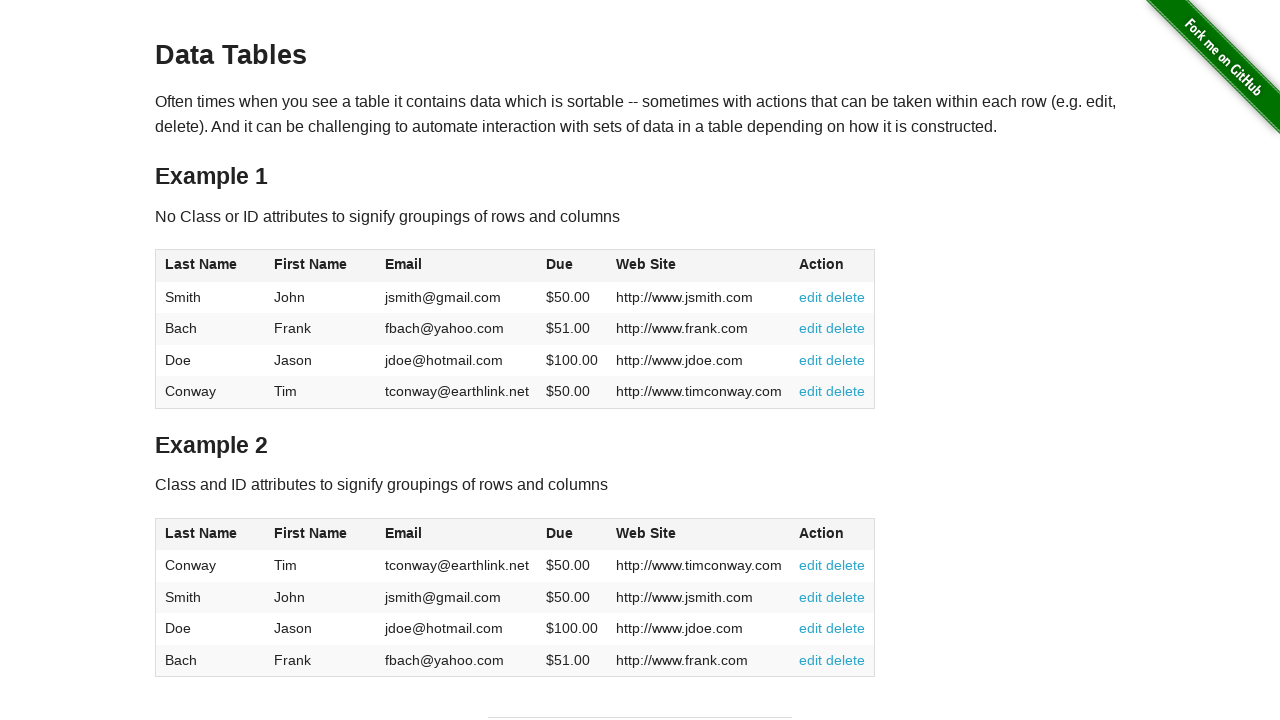